Demonstrates injecting jQuery and jQuery Growl library into a page via JavaScript execution, then displays notification messages on the page.

Starting URL: http://the-internet.herokuapp.com

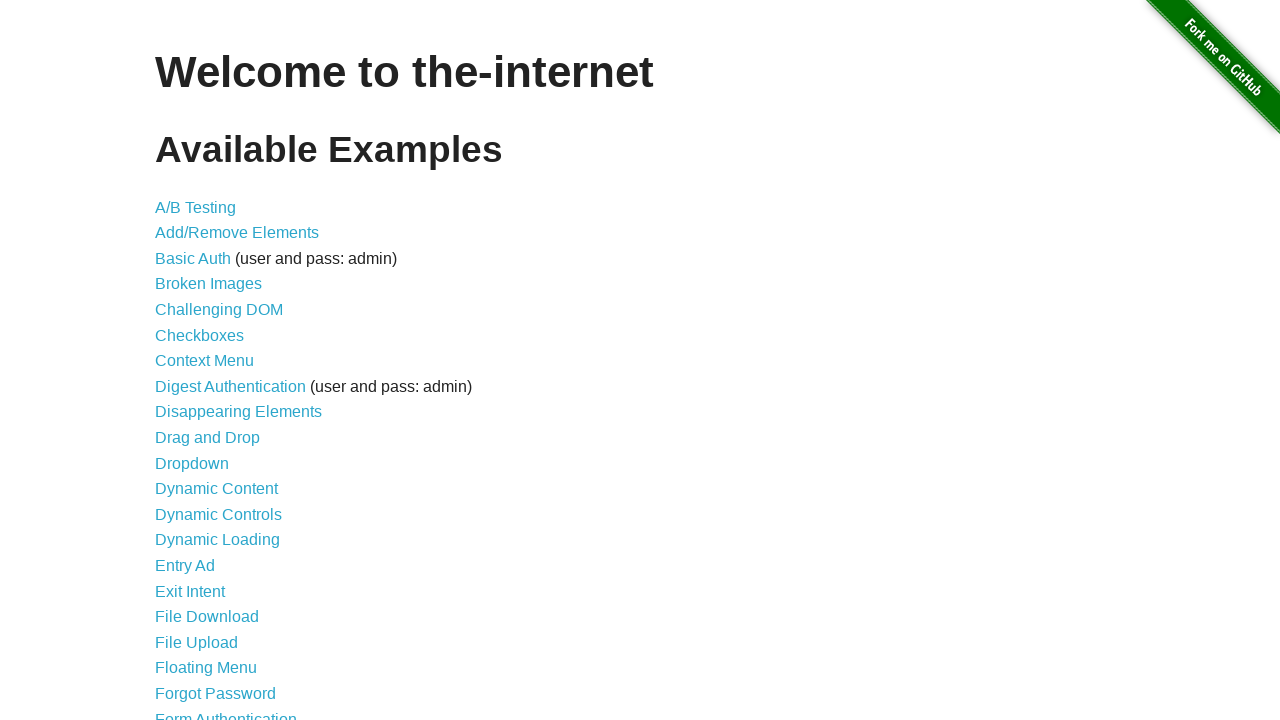

Injected jQuery library into page
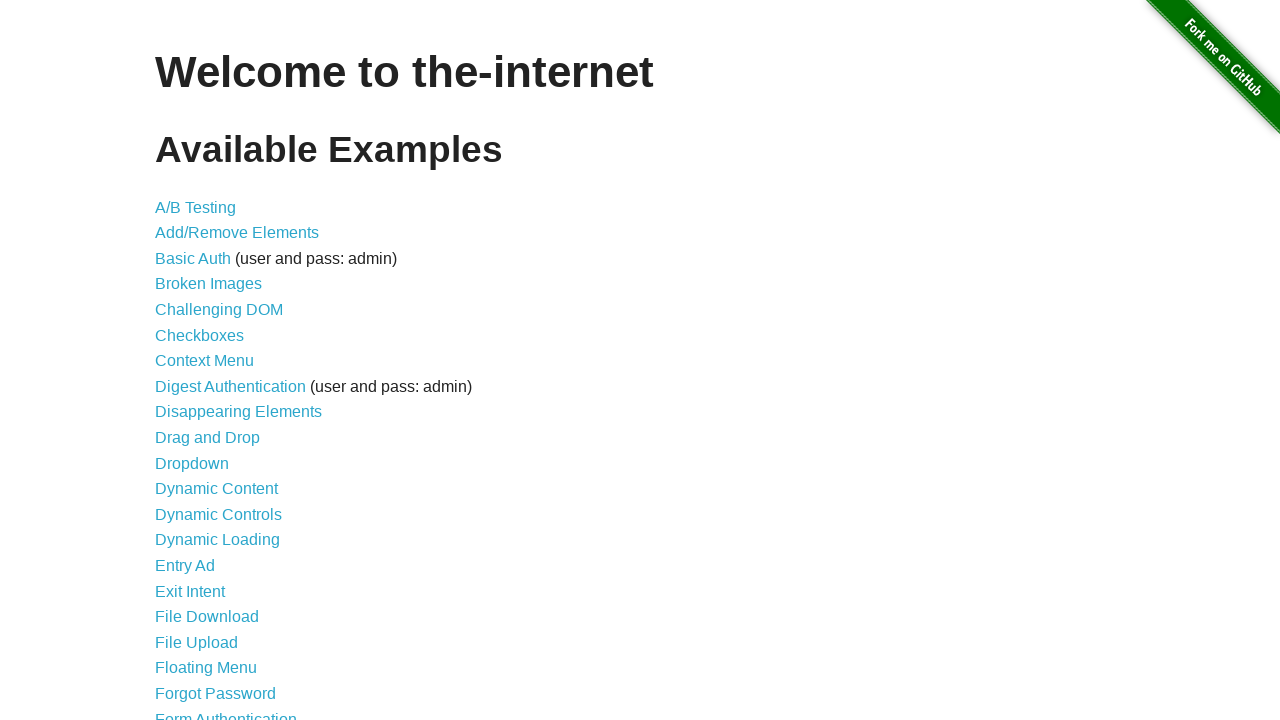

Added jQuery Growl library to page
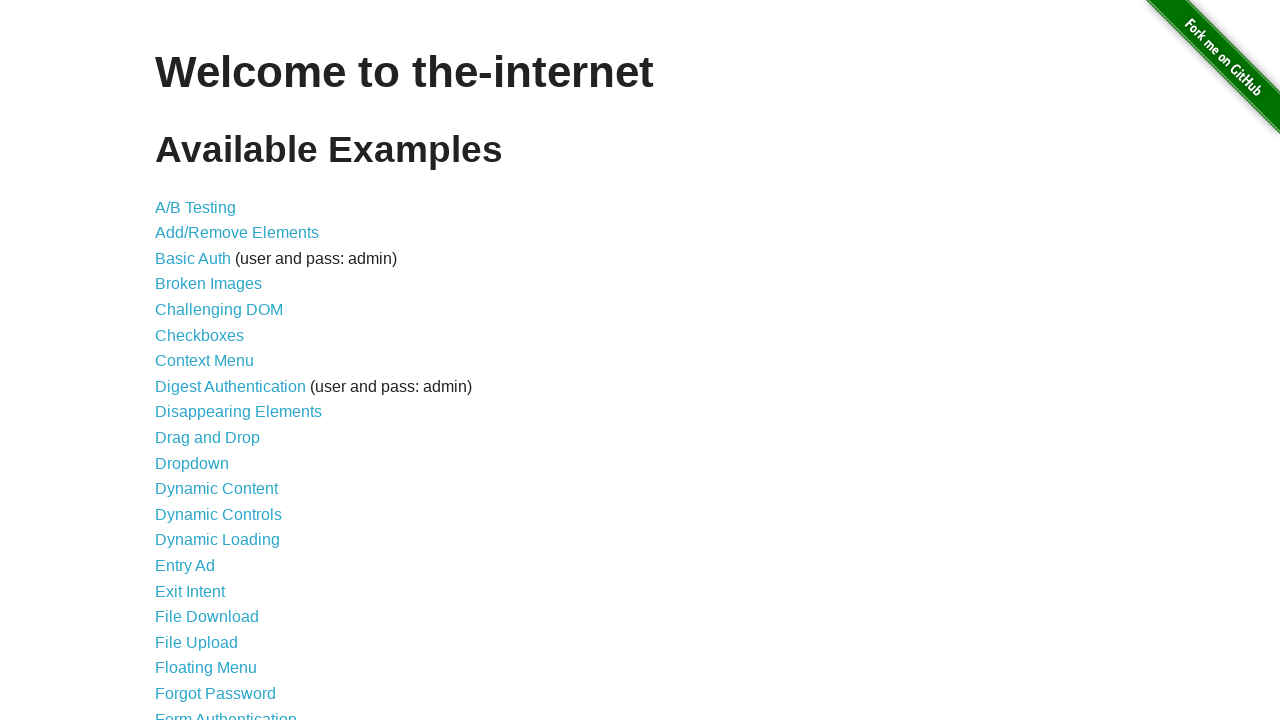

Added jQuery Growl CSS stylesheet to page
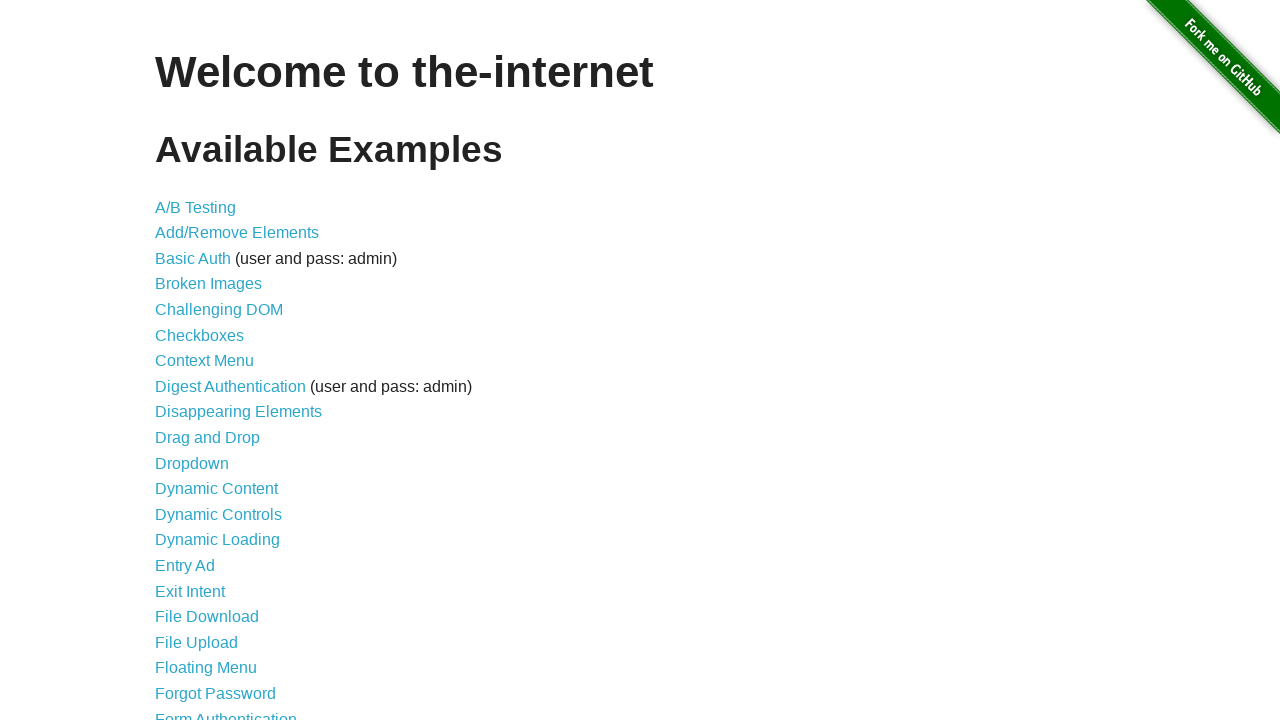

Waited 1000ms for scripts to load
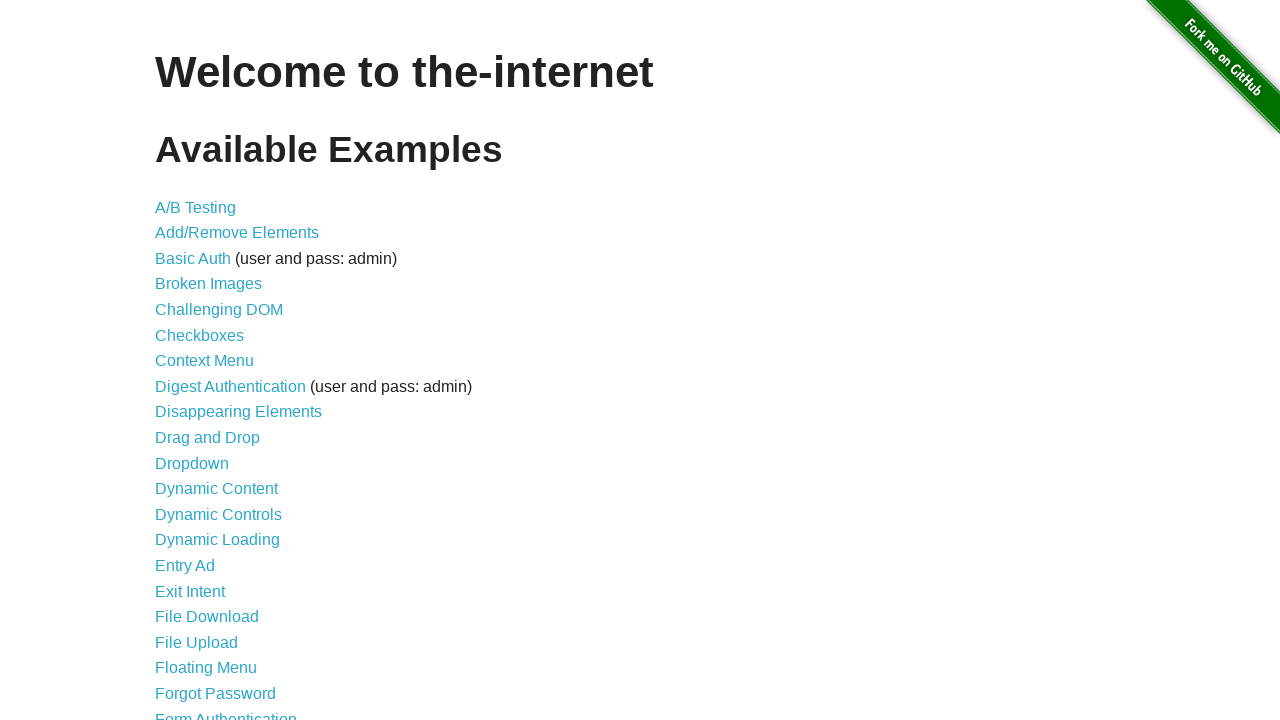

Displayed default growl notification with title 'GET' and message '/'
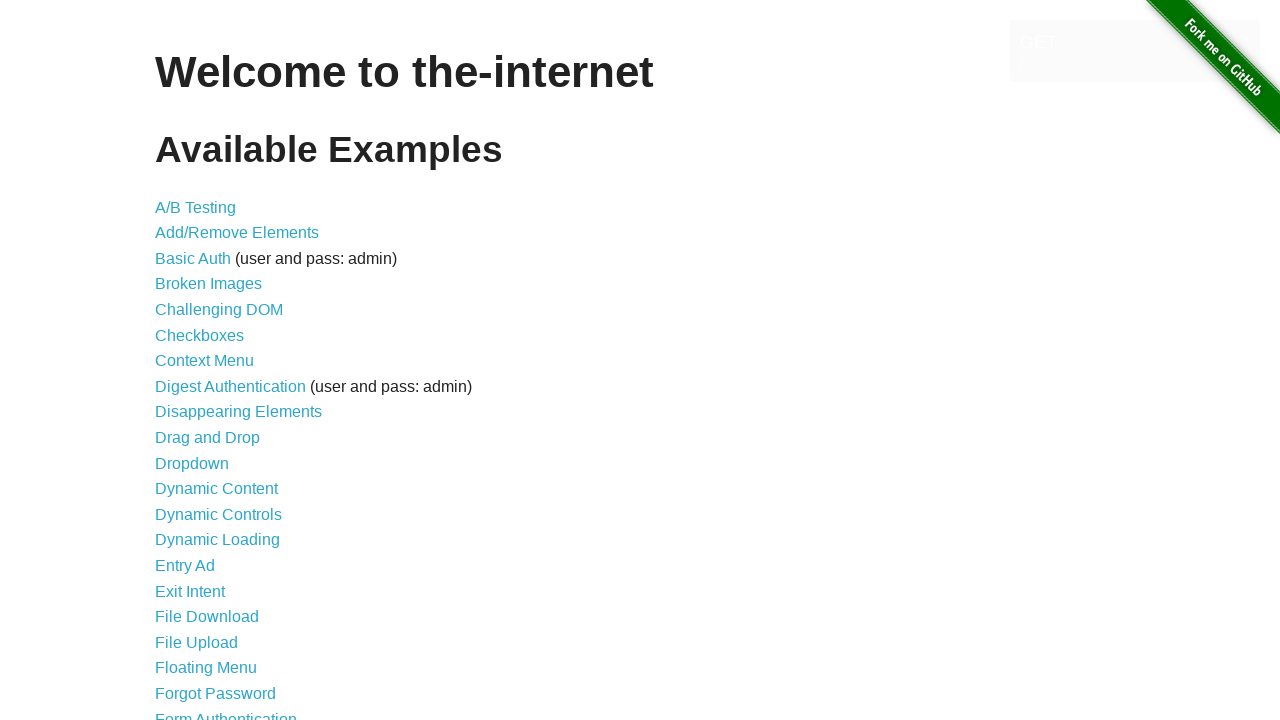

Displayed error growl notification
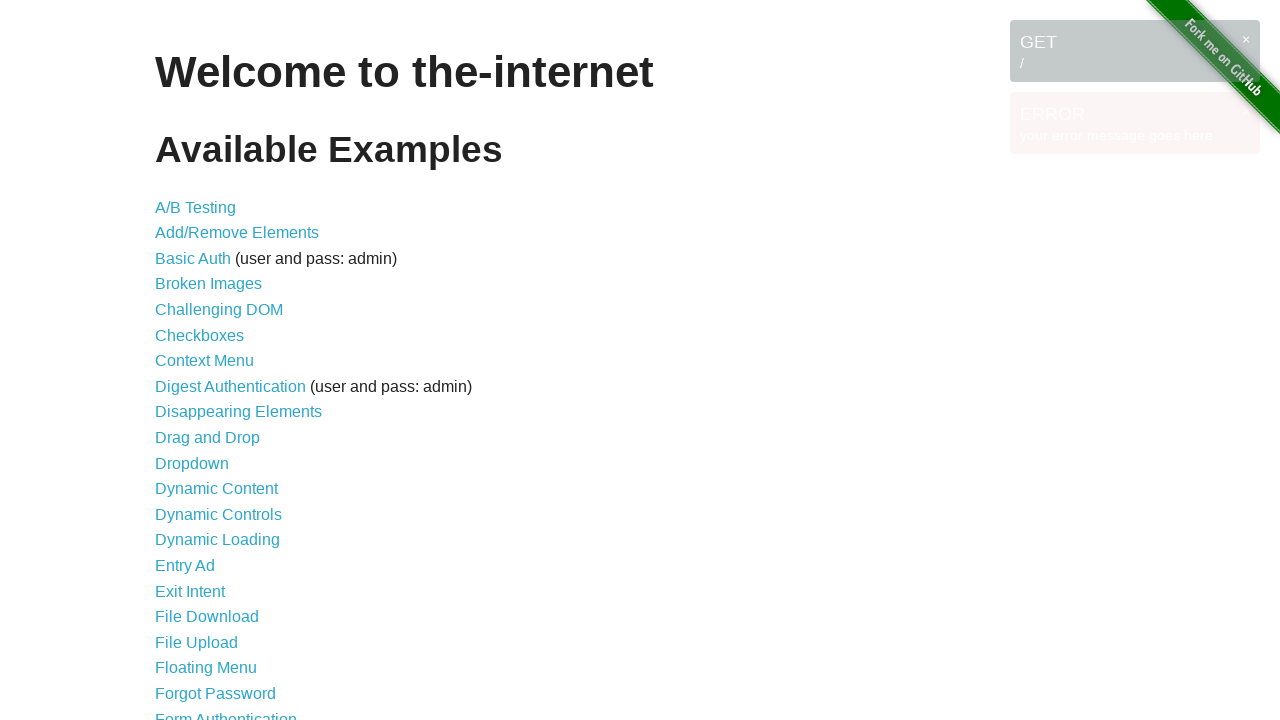

Displayed notice growl notification
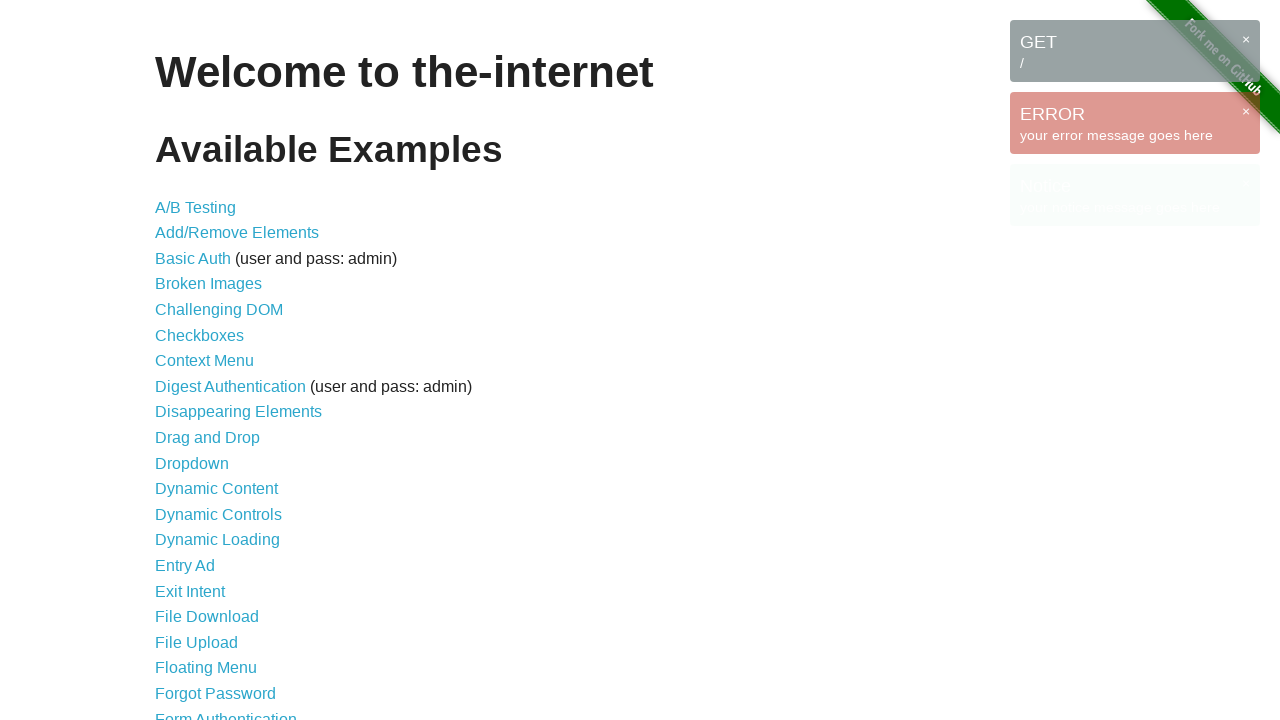

Displayed warning growl notification
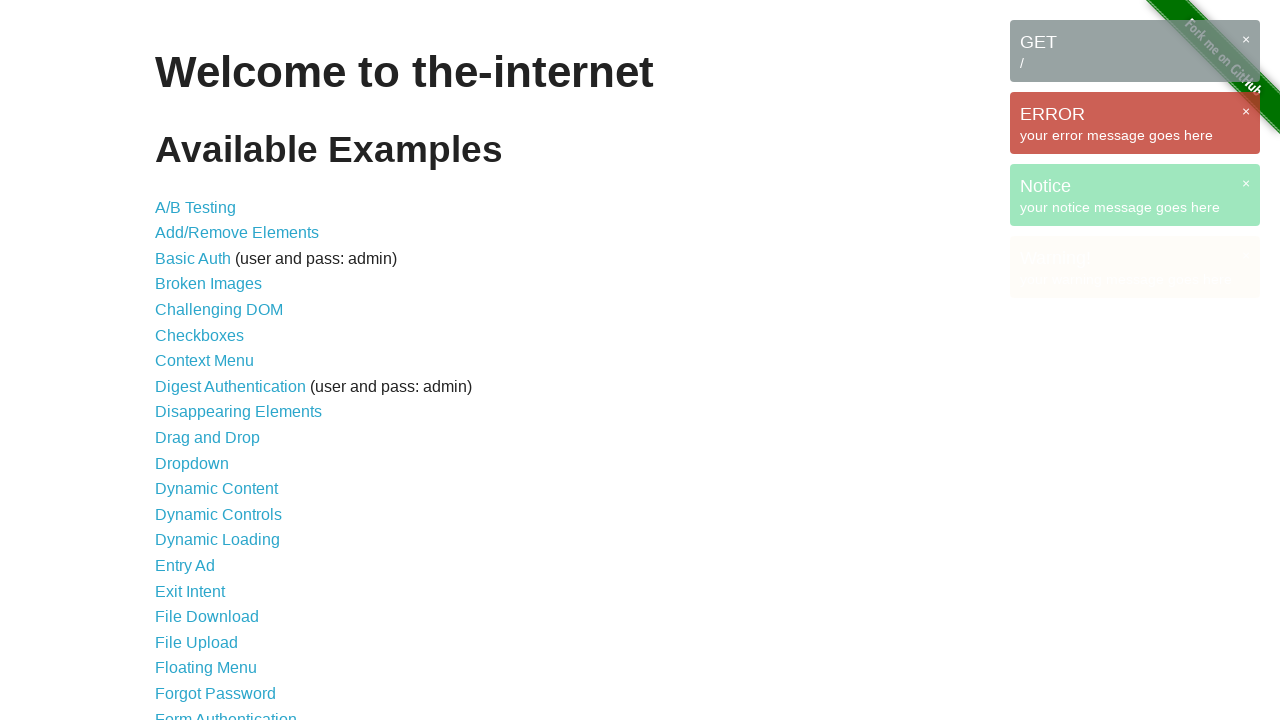

Waited 3000ms for notifications to display
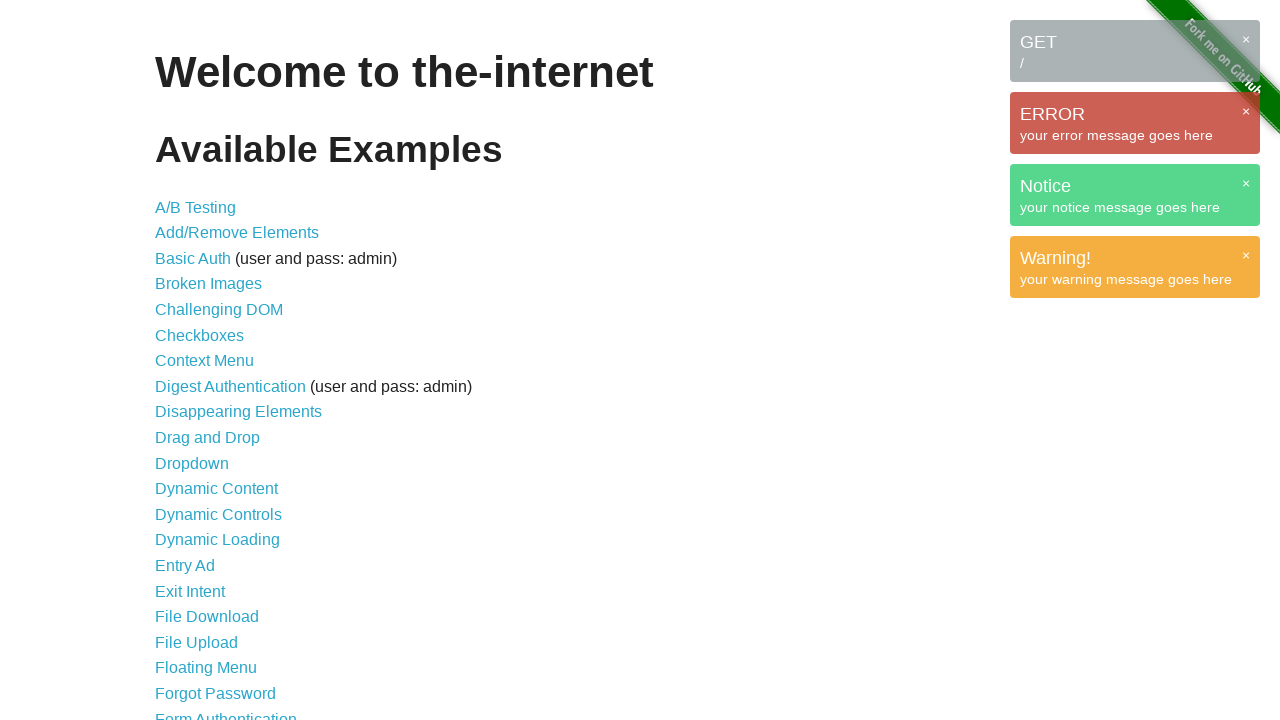

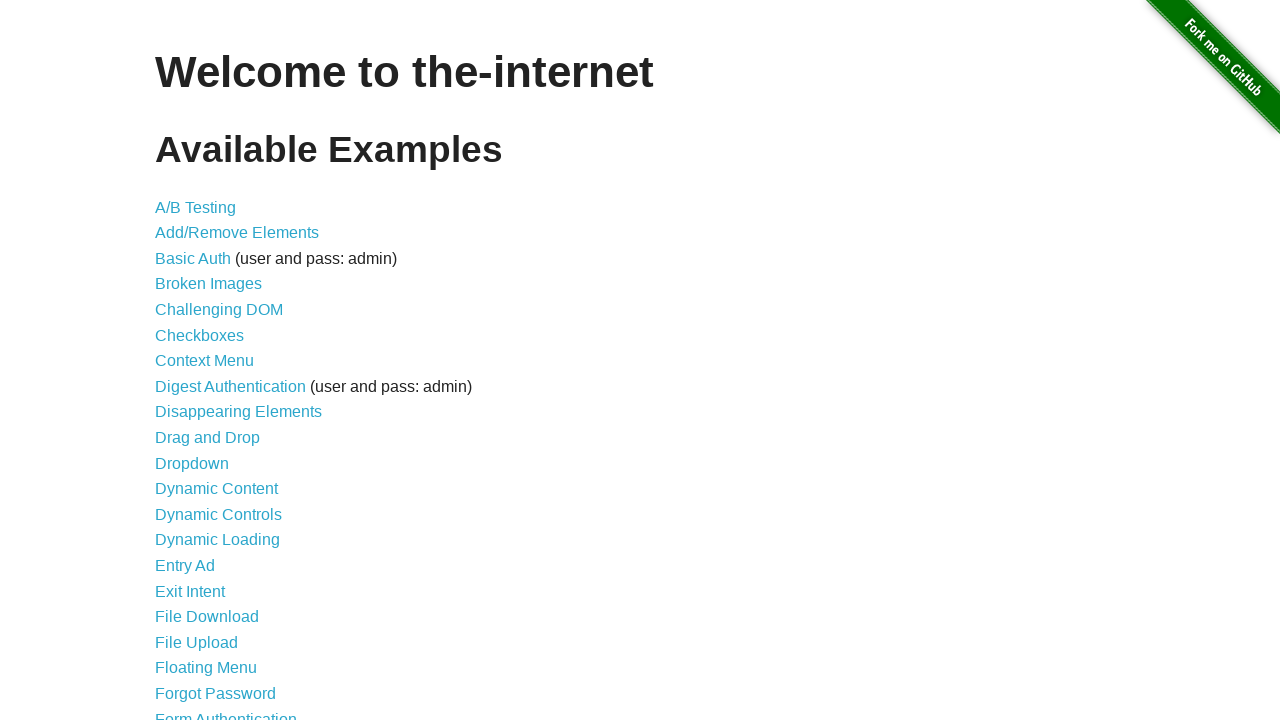